Tests keyboard actions by clicking on a text input, typing text with SHIFT key held (resulting in uppercase), and then double-clicking to select the text.

Starting URL: https://www.shivaconceptsolution.com/backupmain/test.html

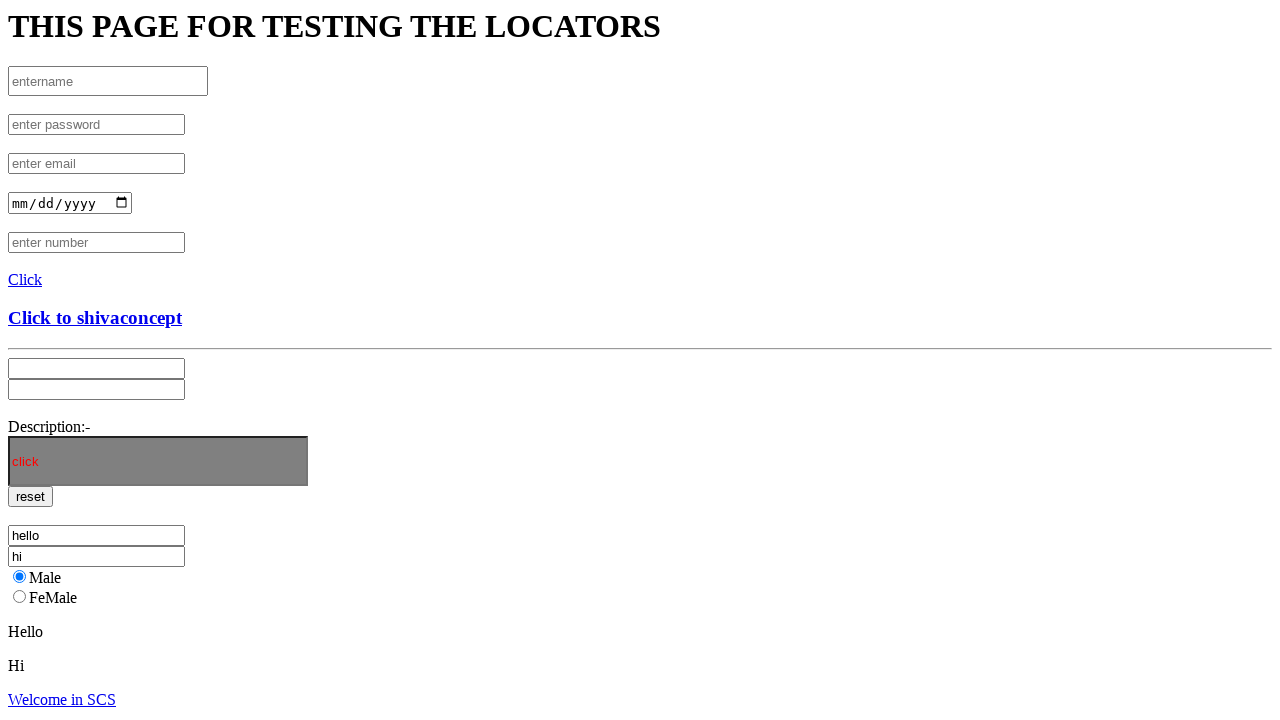

Navigated to test page
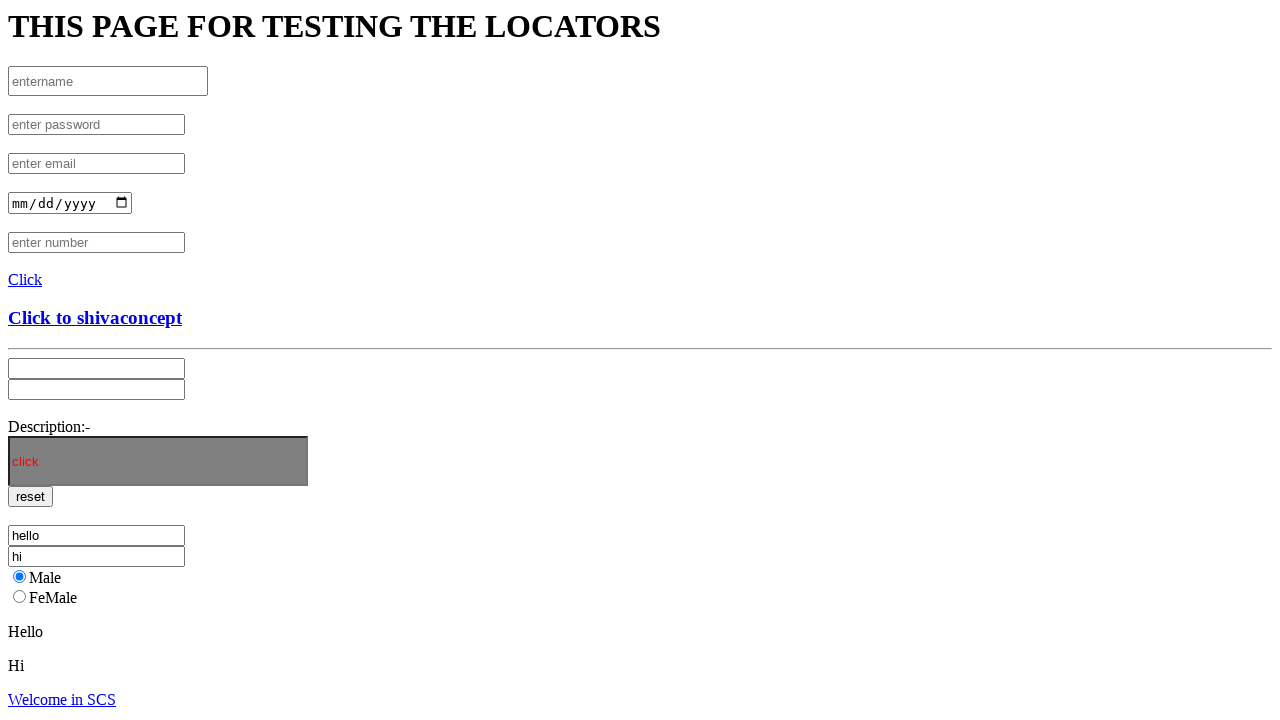

Clicked on text input field #txt1 at (108, 81) on #txt1
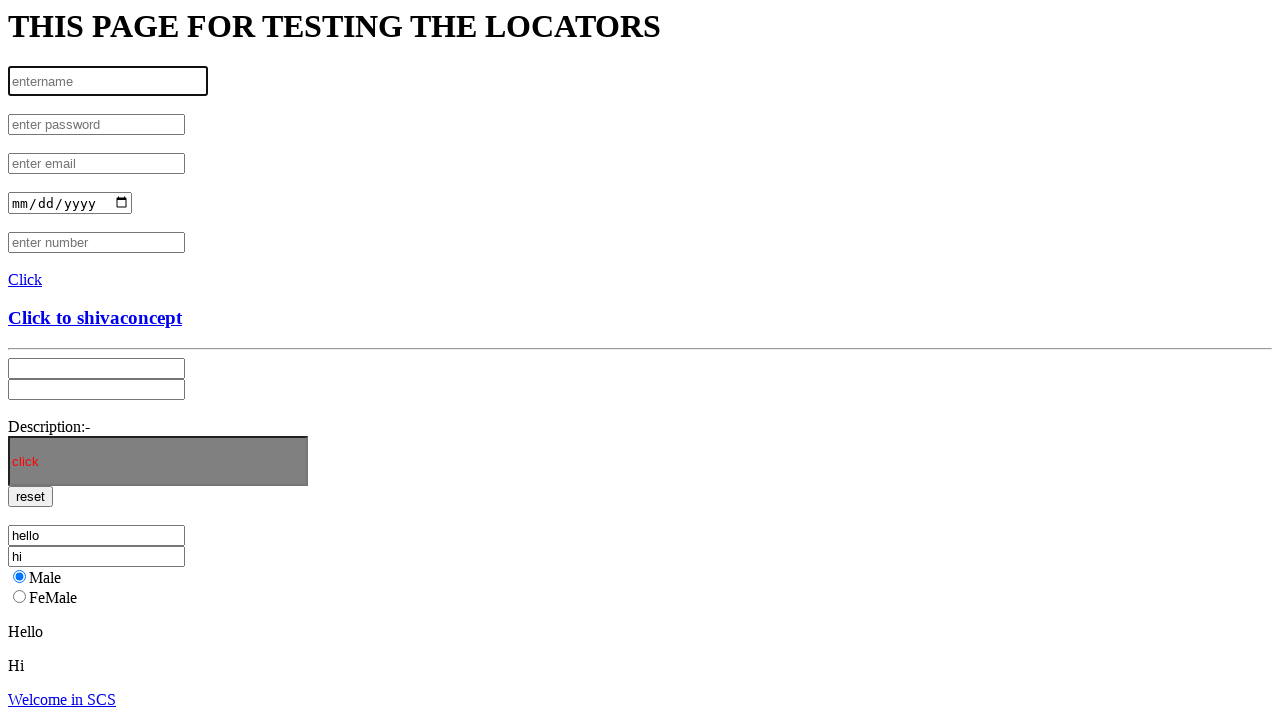

Pressed SHIFT key down
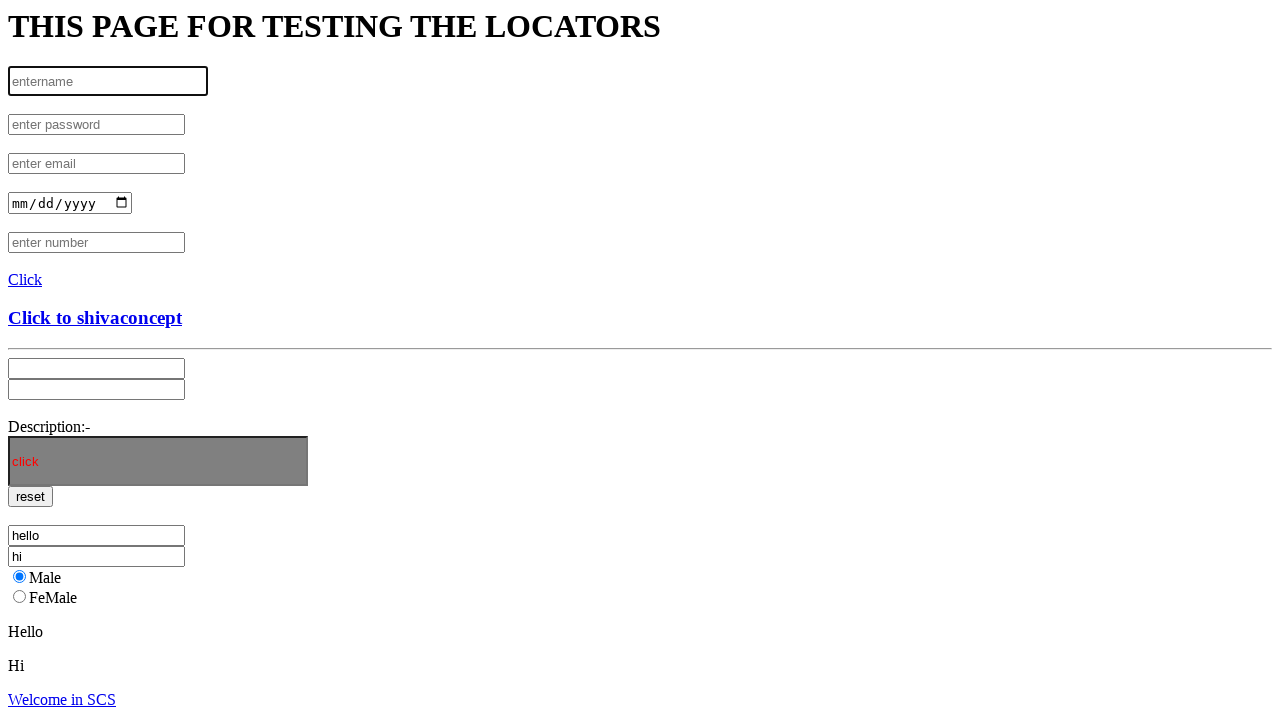

Typed 'hello world' with SHIFT held (uppercase: HELLO WORLD) on #txt1
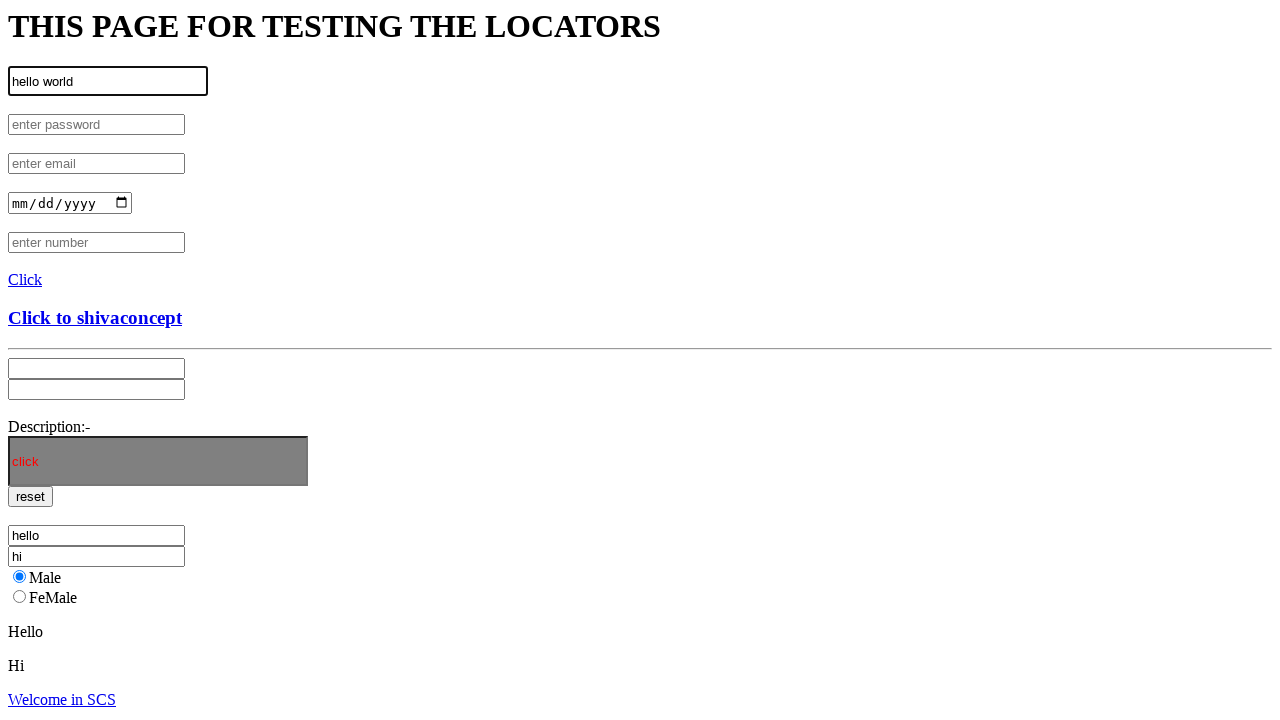

Released SHIFT key
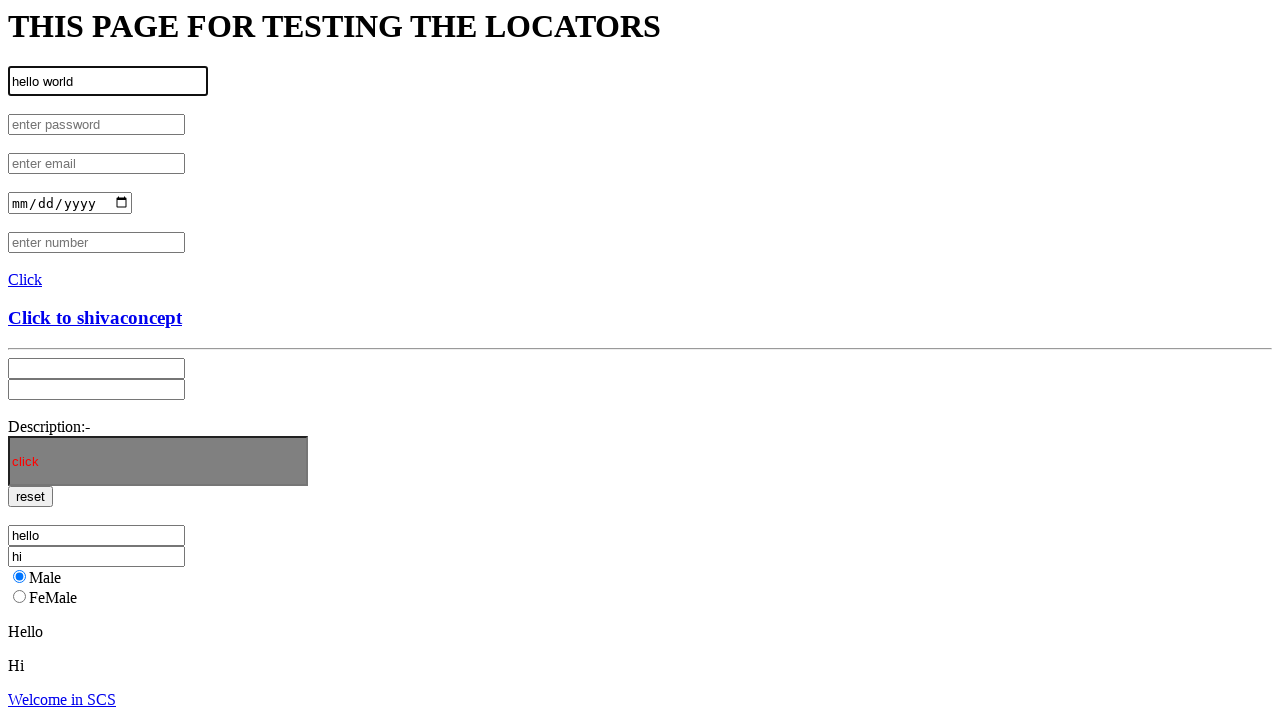

Double-clicked on text input to select all text at (108, 81) on #txt1
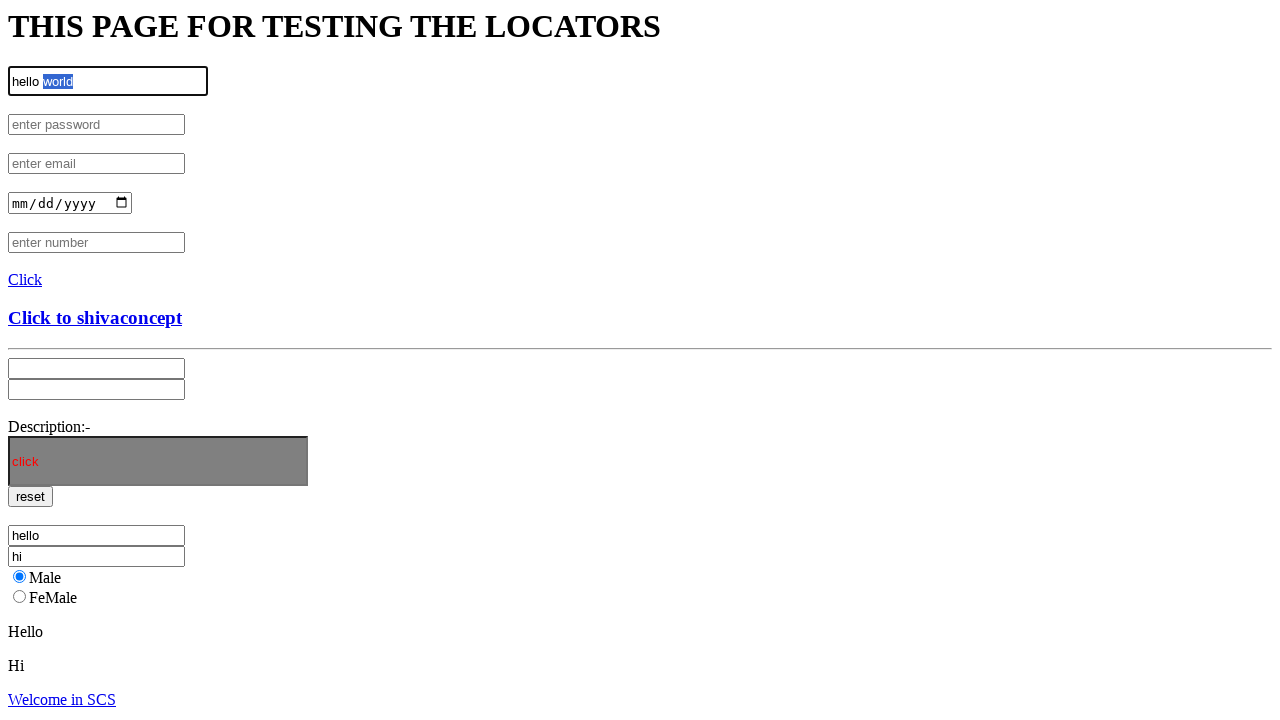

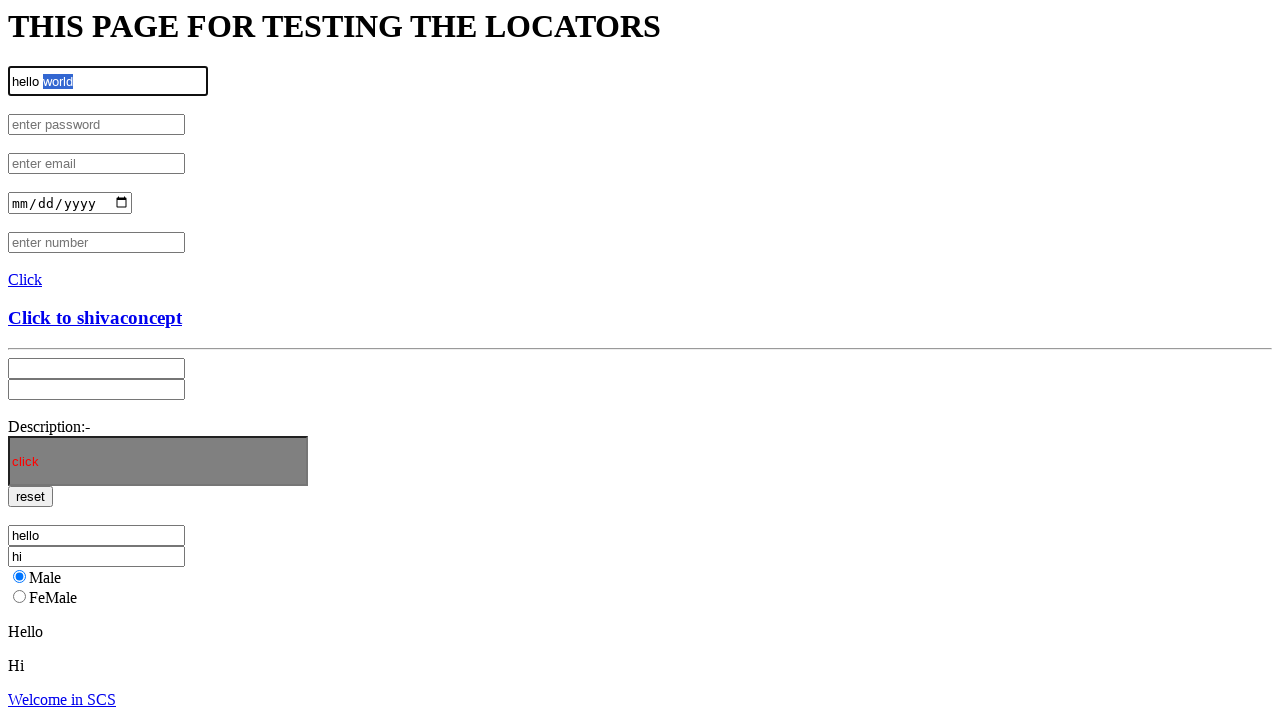